Tests the National Central Library of Taiwan's advanced search functionality by navigating to the advanced search page, filling in search criteria including subject term, language, date range, and material type, then submitting the search and verifying results are displayed.

Starting URL: https://aleweb.ncl.edu.tw/F?func=file&file_name=find-b&CON_LNG=ENG

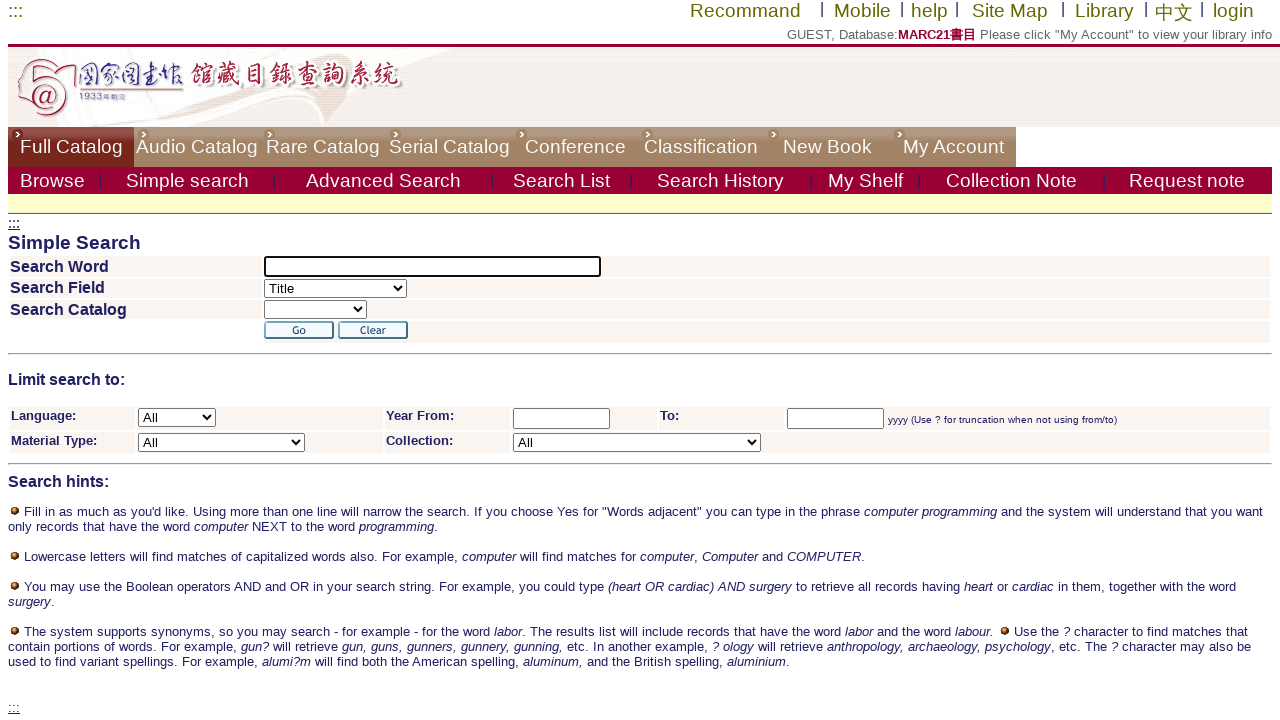

Advanced Search link selector is available
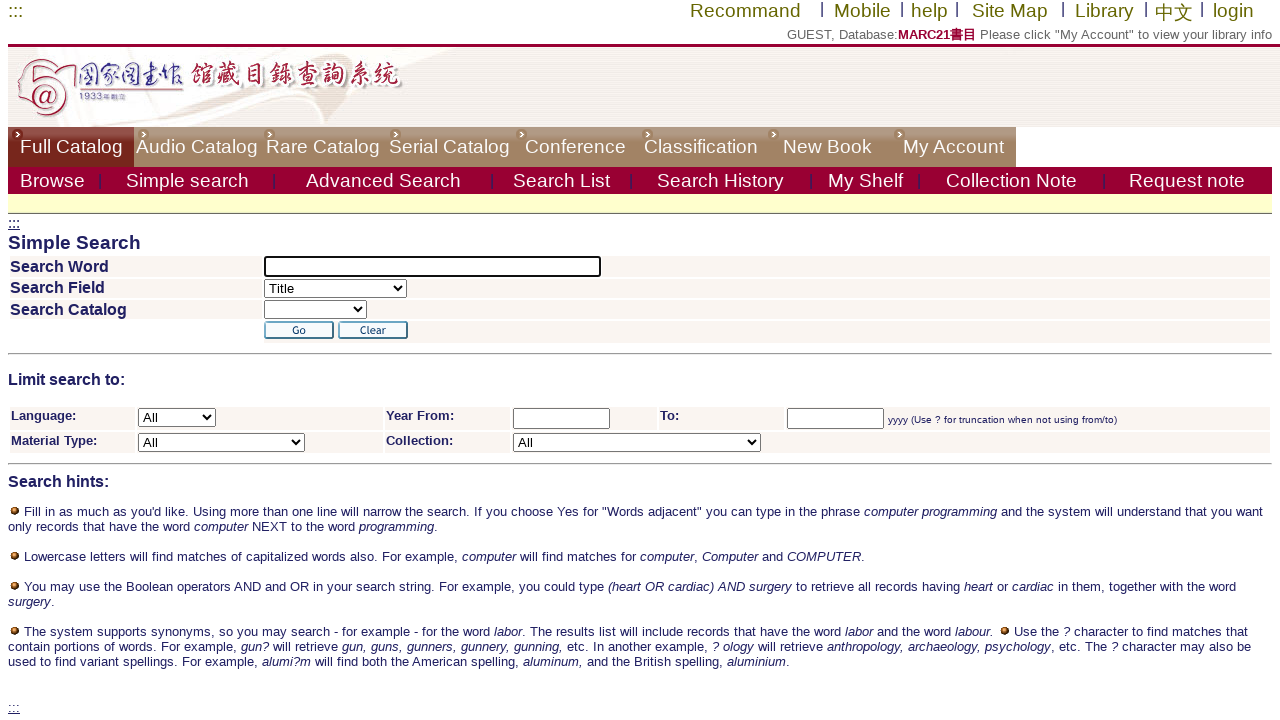

Clicked on Advanced Search link at (383, 180) on a.mainmenu02[title='Advanced Search']
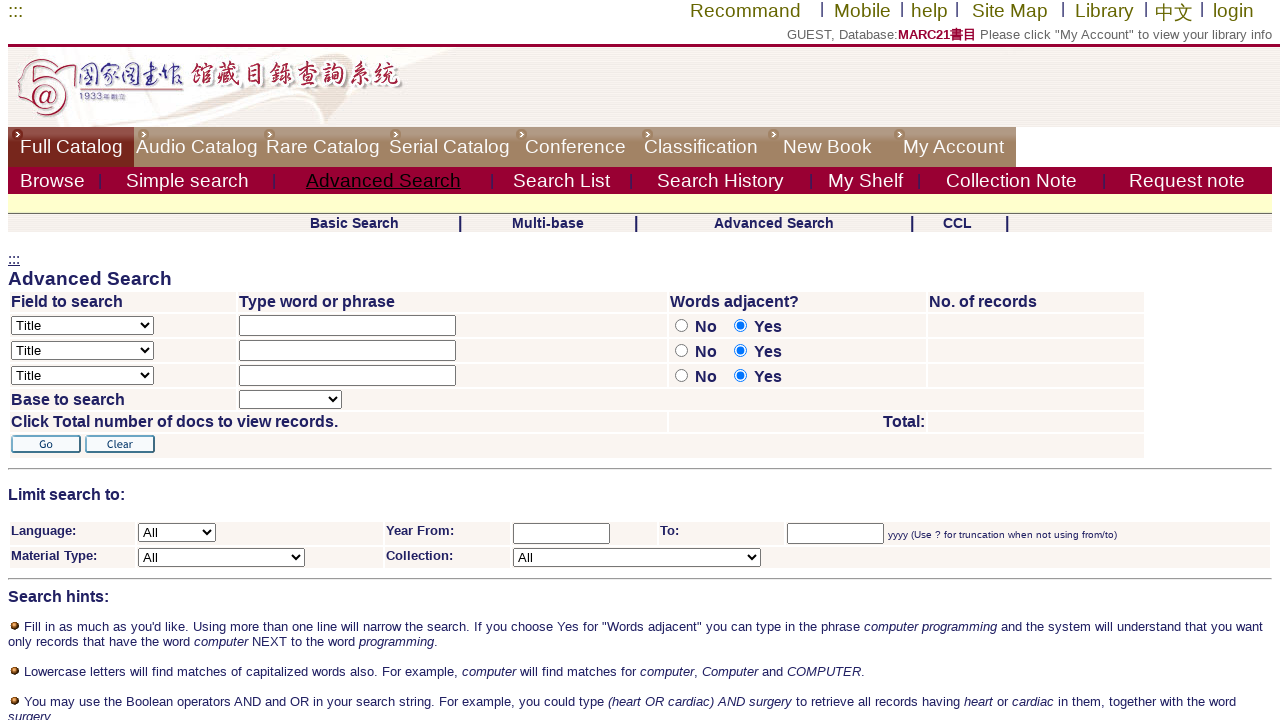

Advanced search page loaded, search type dropdown is available
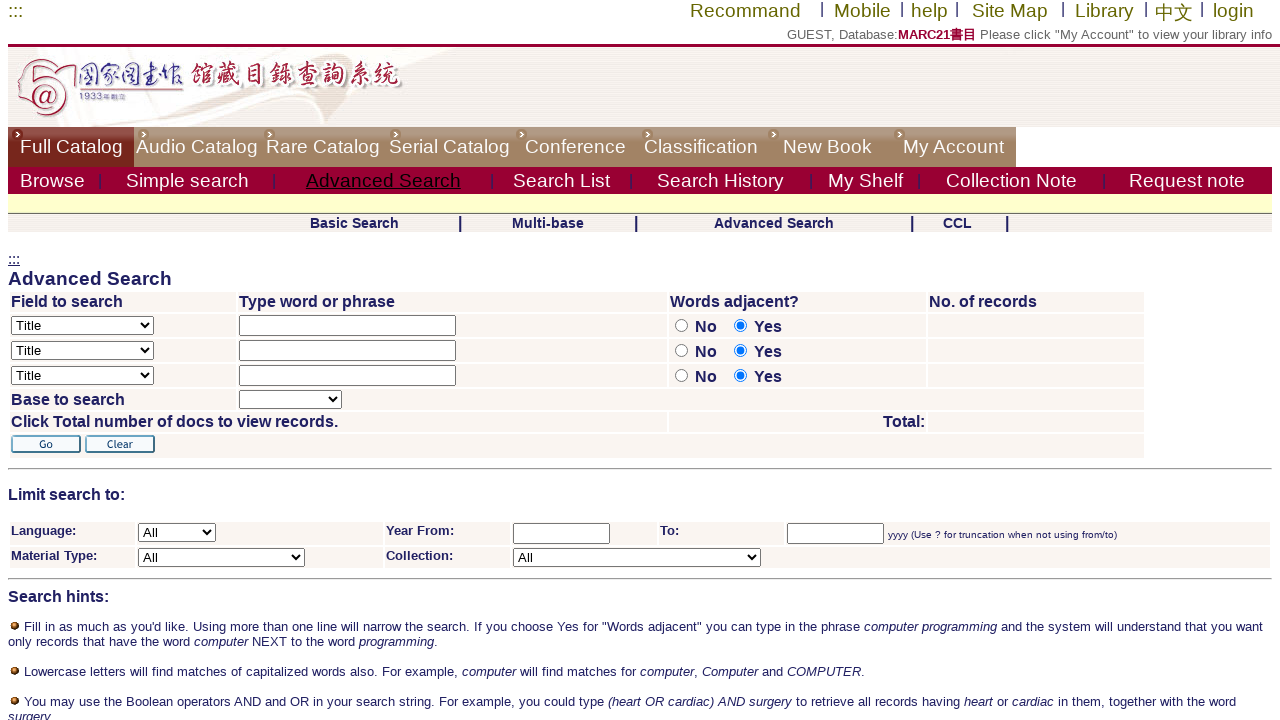

Selected 'Subject' (WSU) from search type dropdown on select[name='find_code']
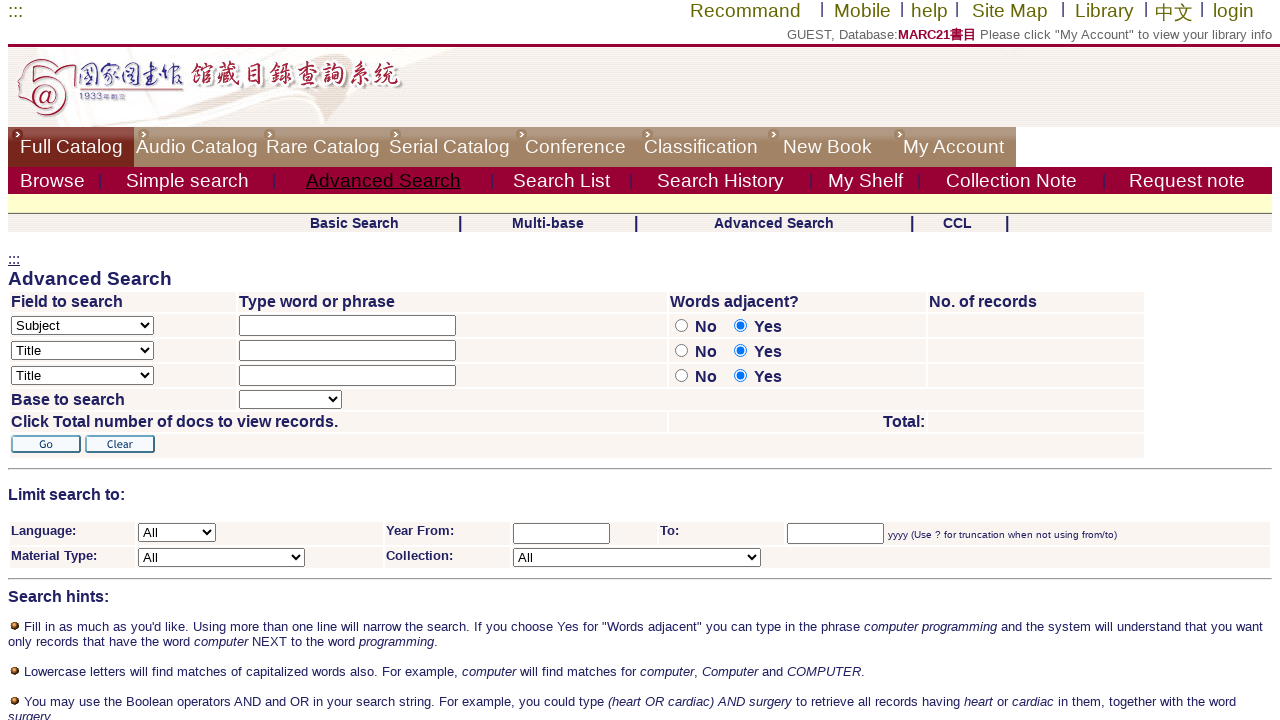

Entered subject term '會計學' (Accounting) in search field on input[name='request']
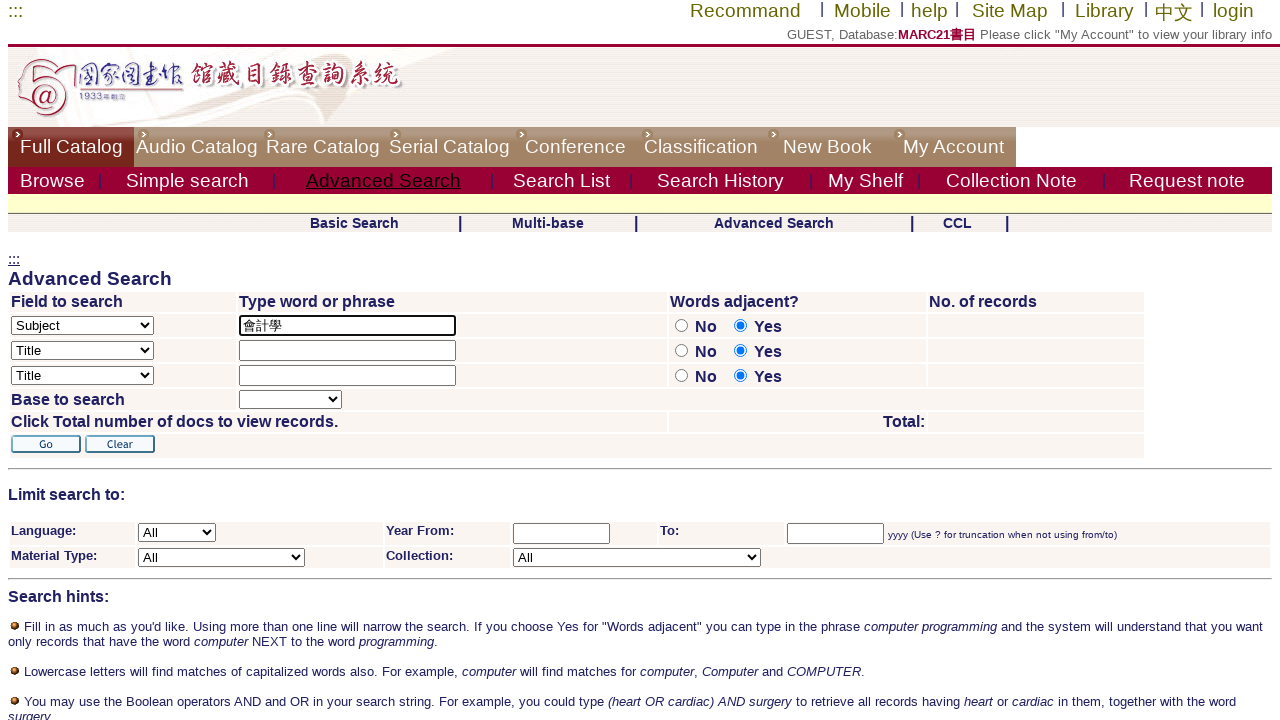

Selected 'N' radio button for adjacent search option at (681, 325) on input[name='adjacent1'][value='N']
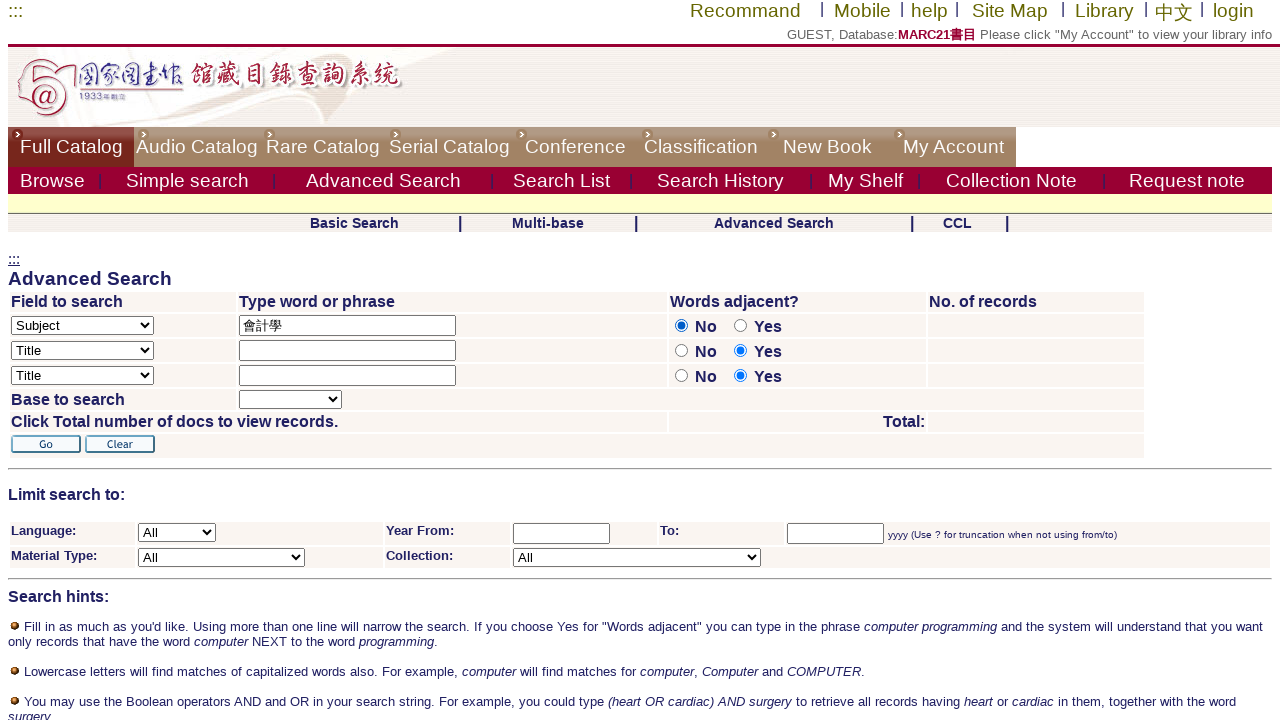

Selected 'Chinese' (CHI) from language dropdown filter on select[name='filter_request_1']
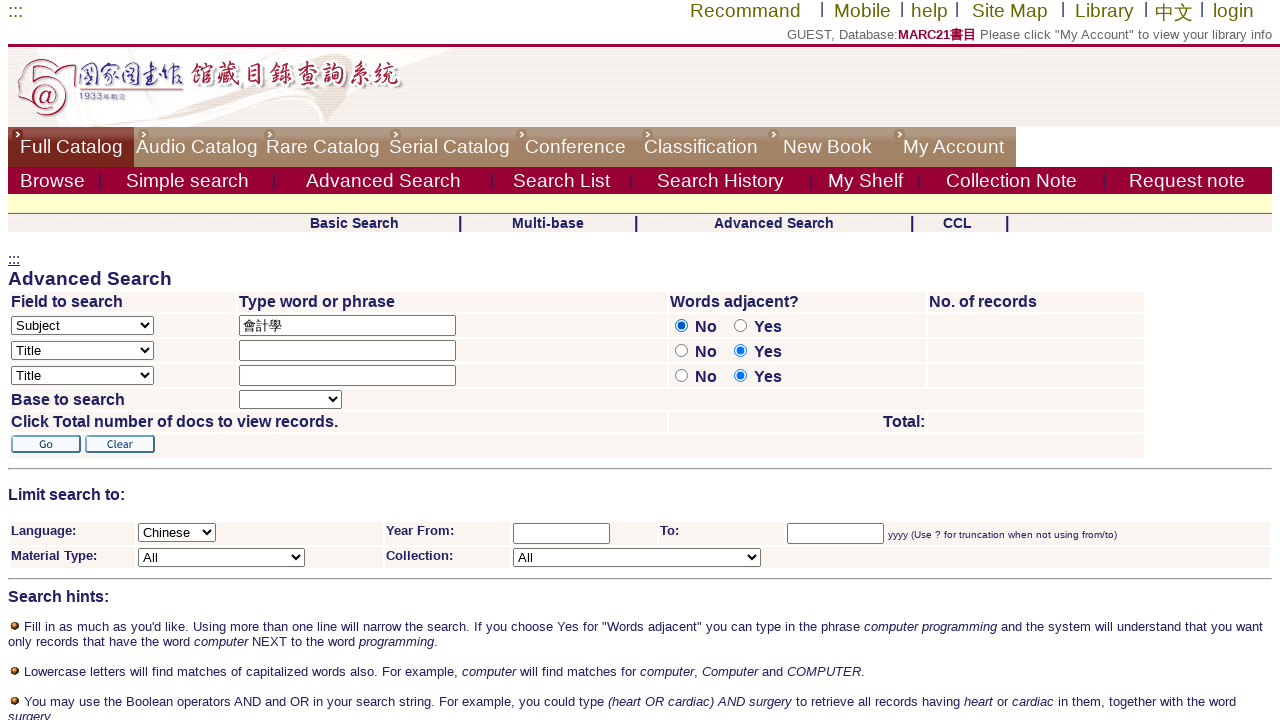

Entered start year '1500' in date range filter on input[name='filter_request_2']
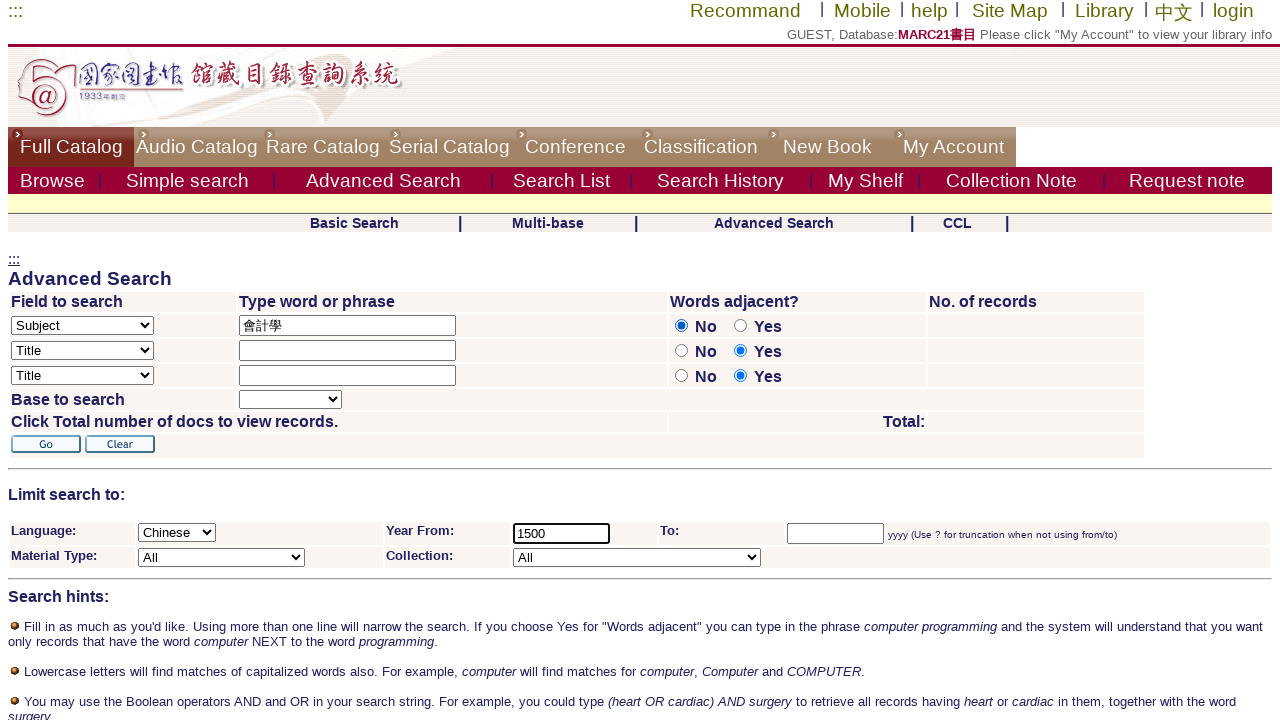

Entered end year '2023' in date range filter on input[name='filter_request_3']
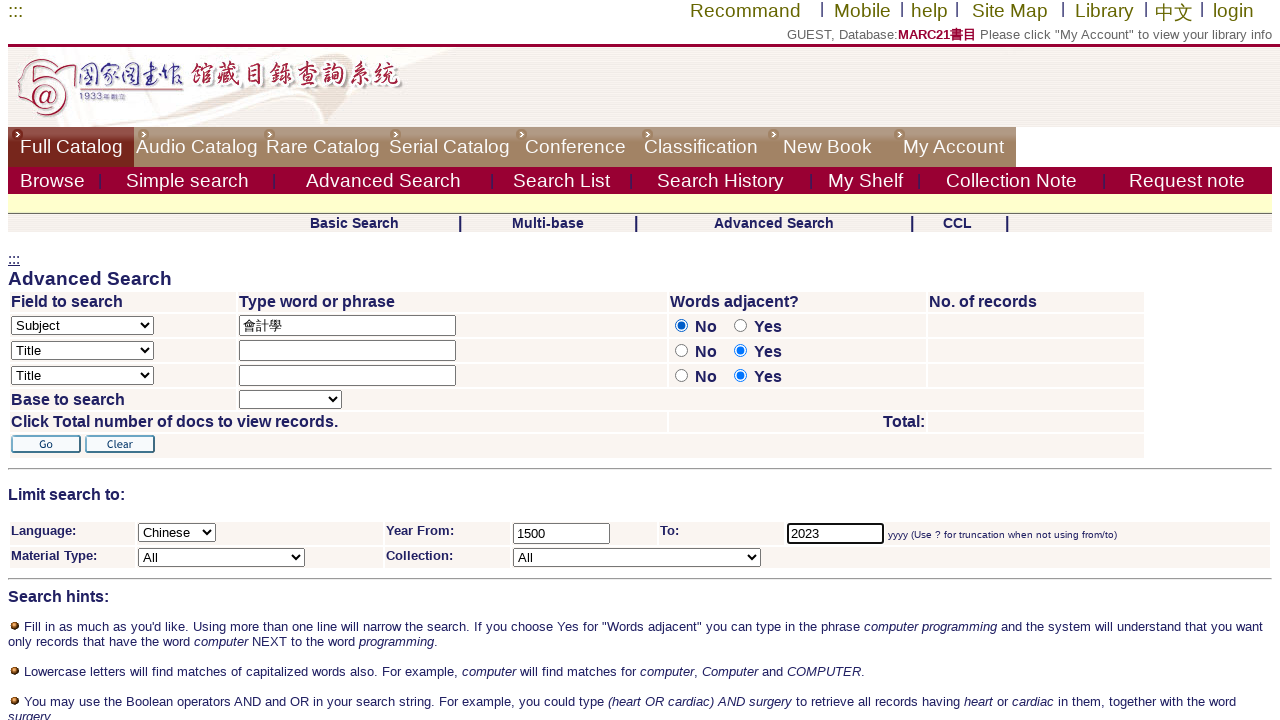

Selected 'Book' (BK) from material type dropdown filter on select[name='filter_request_4']
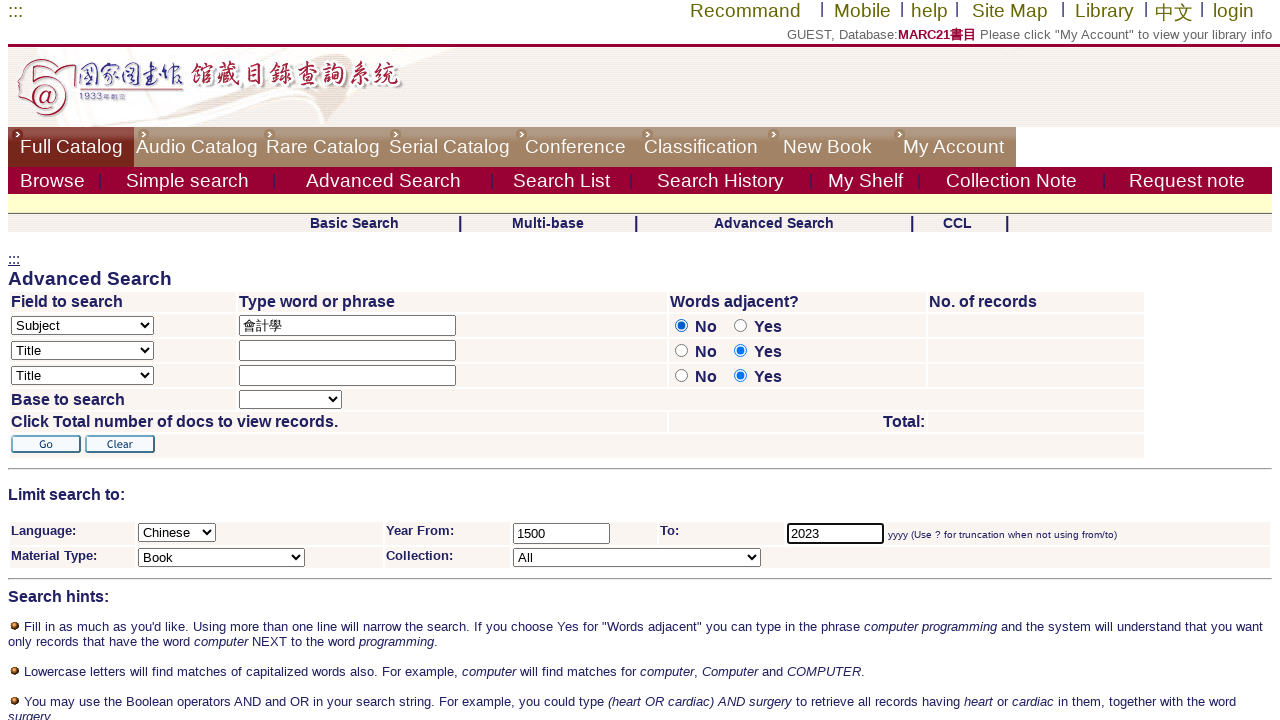

Clicked 'Go' button to submit advanced search form at (46, 444) on input[type='image'][alt=' Go ']
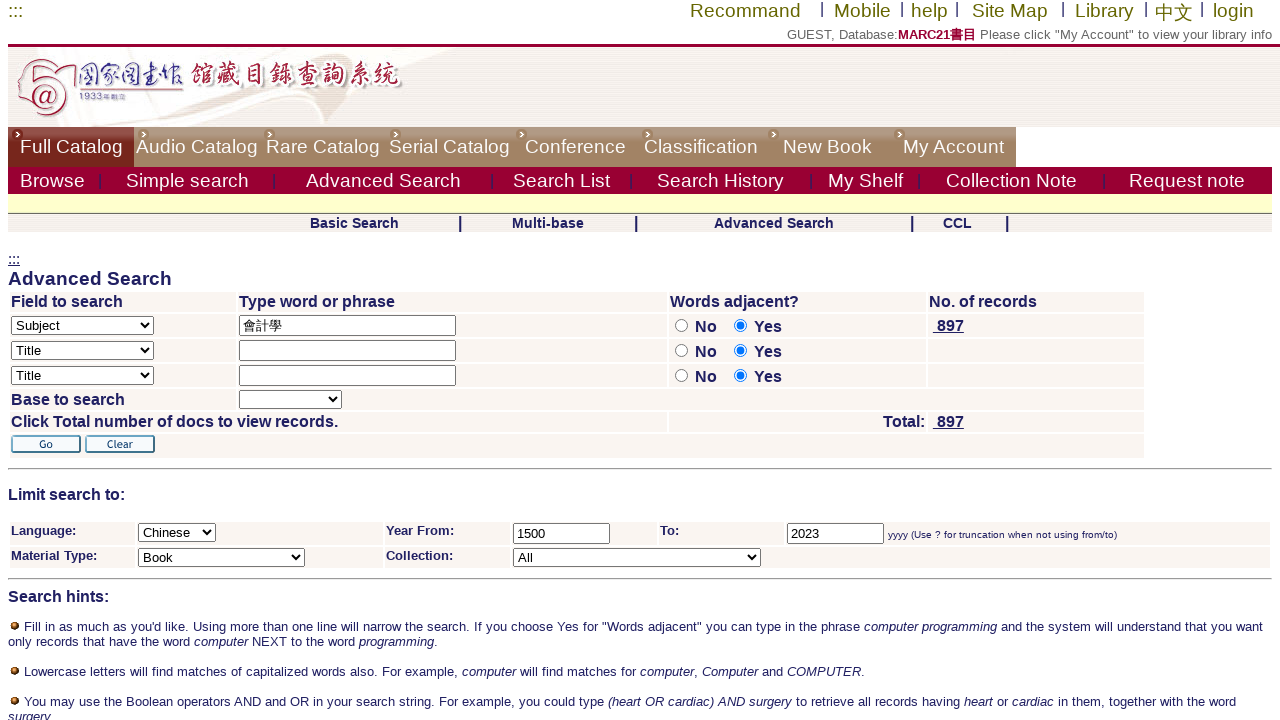

Search results loaded, result links are available
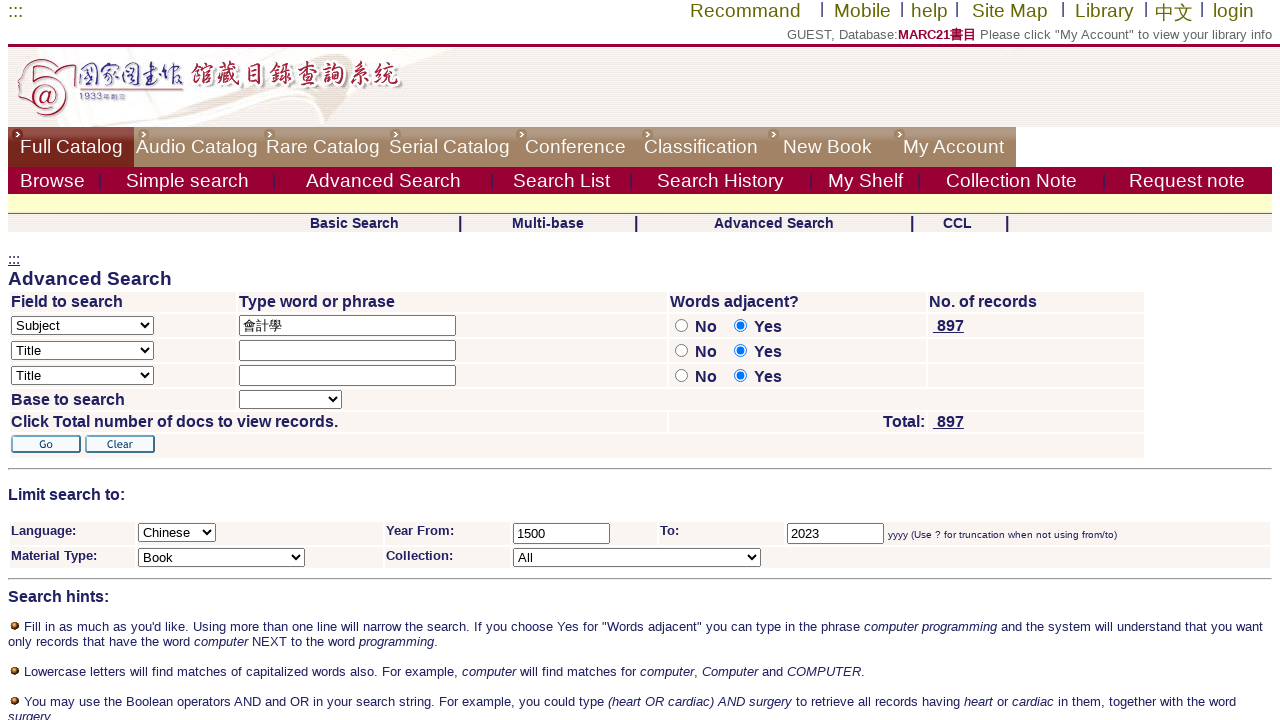

Clicked on search result link to view full results at (948, 325) on td.td2 a[href*='set_number']
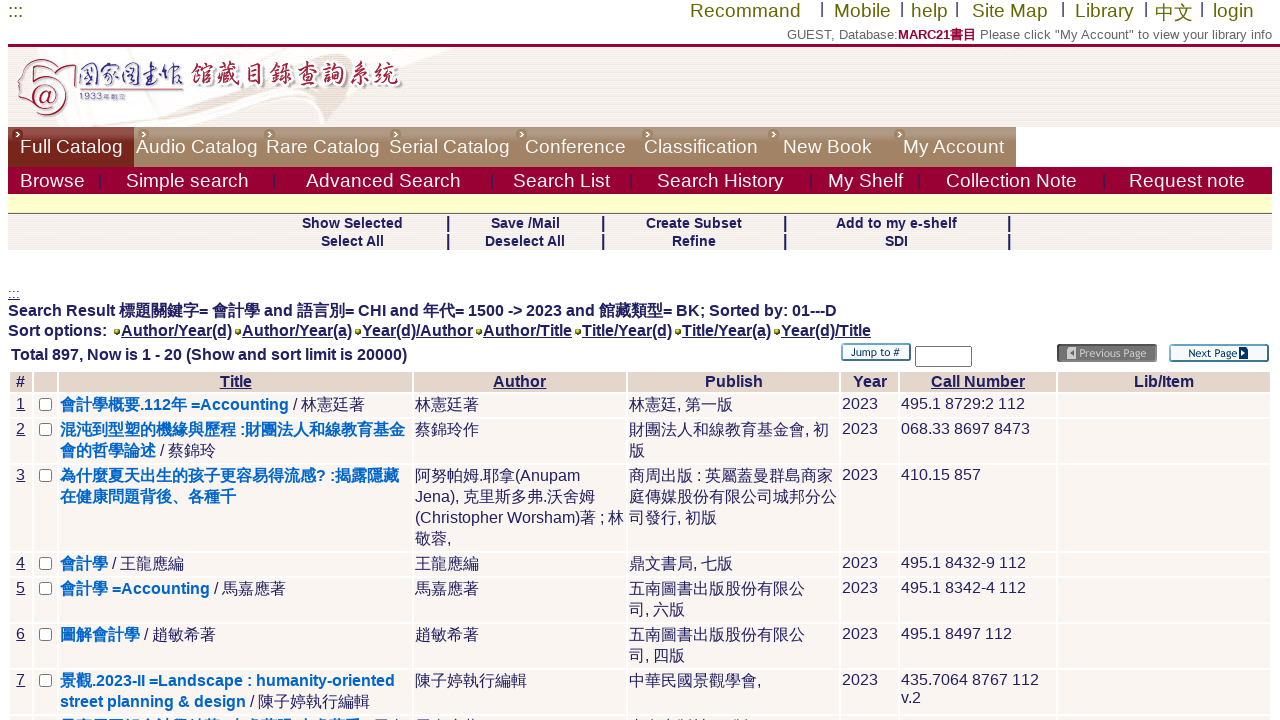

Results page fully loaded, total count is displayed
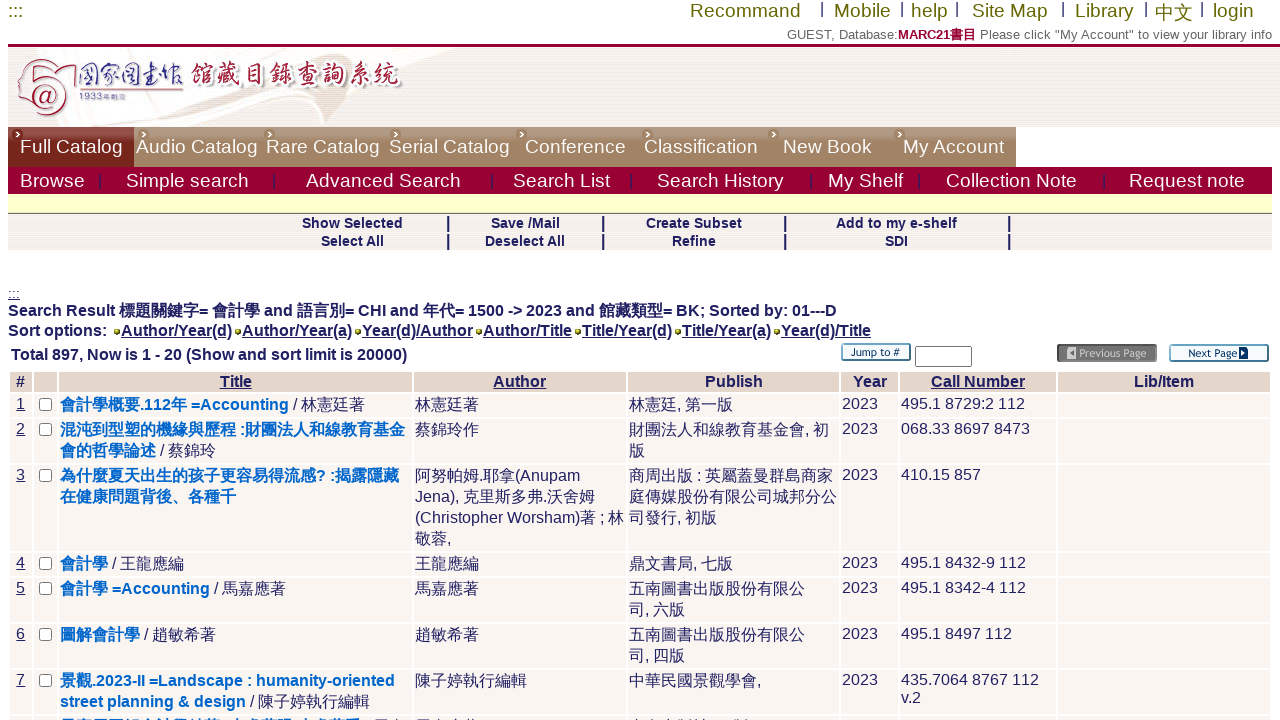

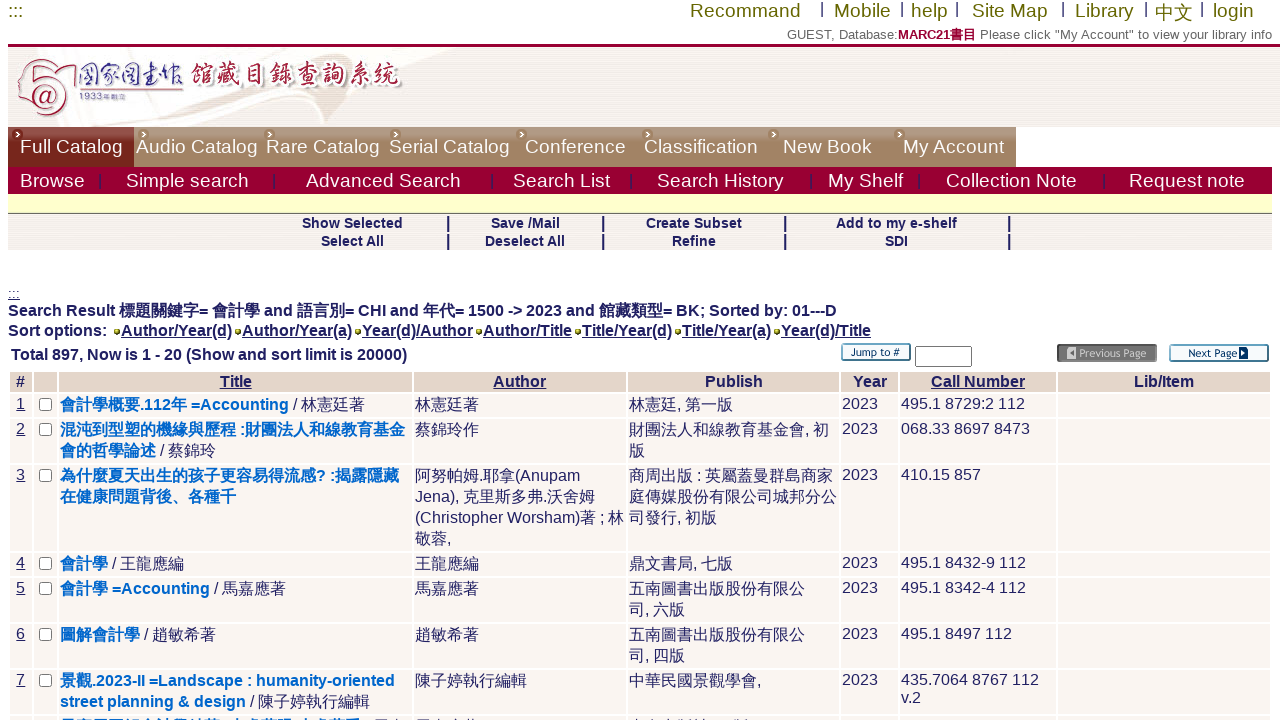